Tests iframe interaction by switching to an iframe on W3Schools tryit page and clicking a button inside the iframe that triggers an alert.

Starting URL: https://www.w3schools.com/jsref/tryit.asp?filename=tryjsref_alert

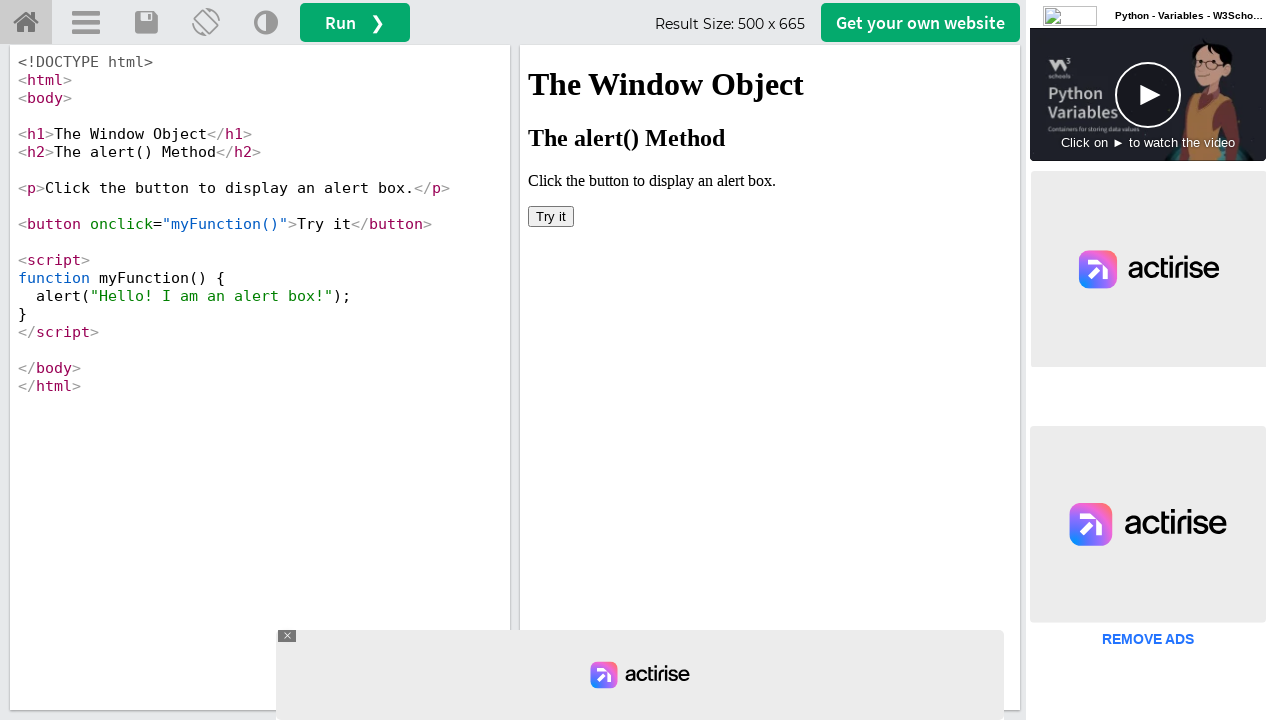

Located iframe with name 'iframeResult'
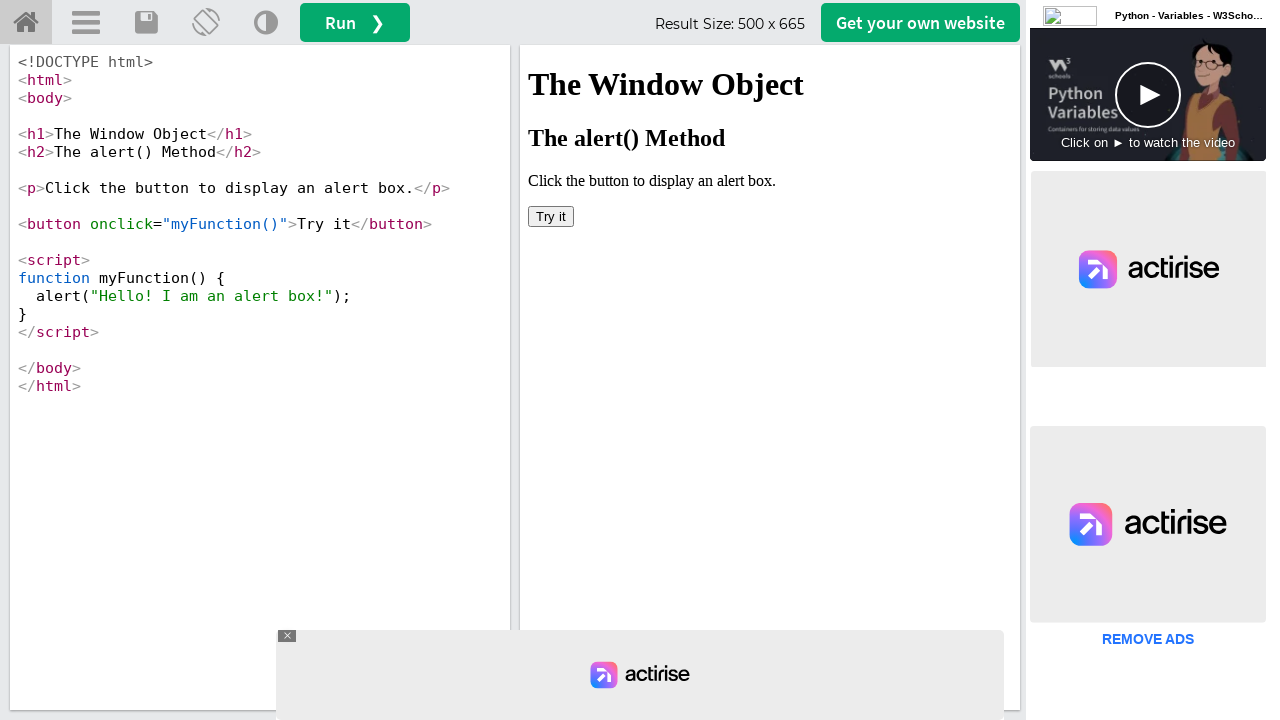

Clicked button inside the iframe at (551, 216) on iframe[name='iframeResult'] >> internal:control=enter-frame >> xpath=html/body/b
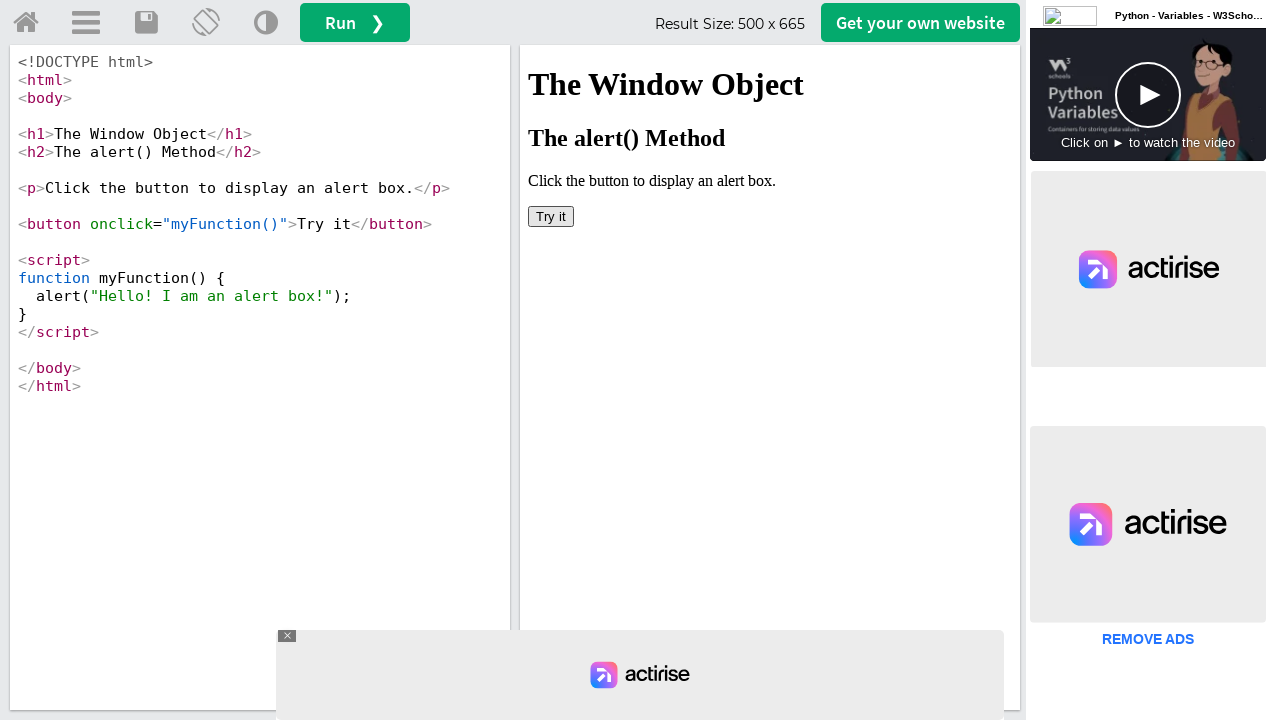

Waited 2 seconds for alert or action to complete
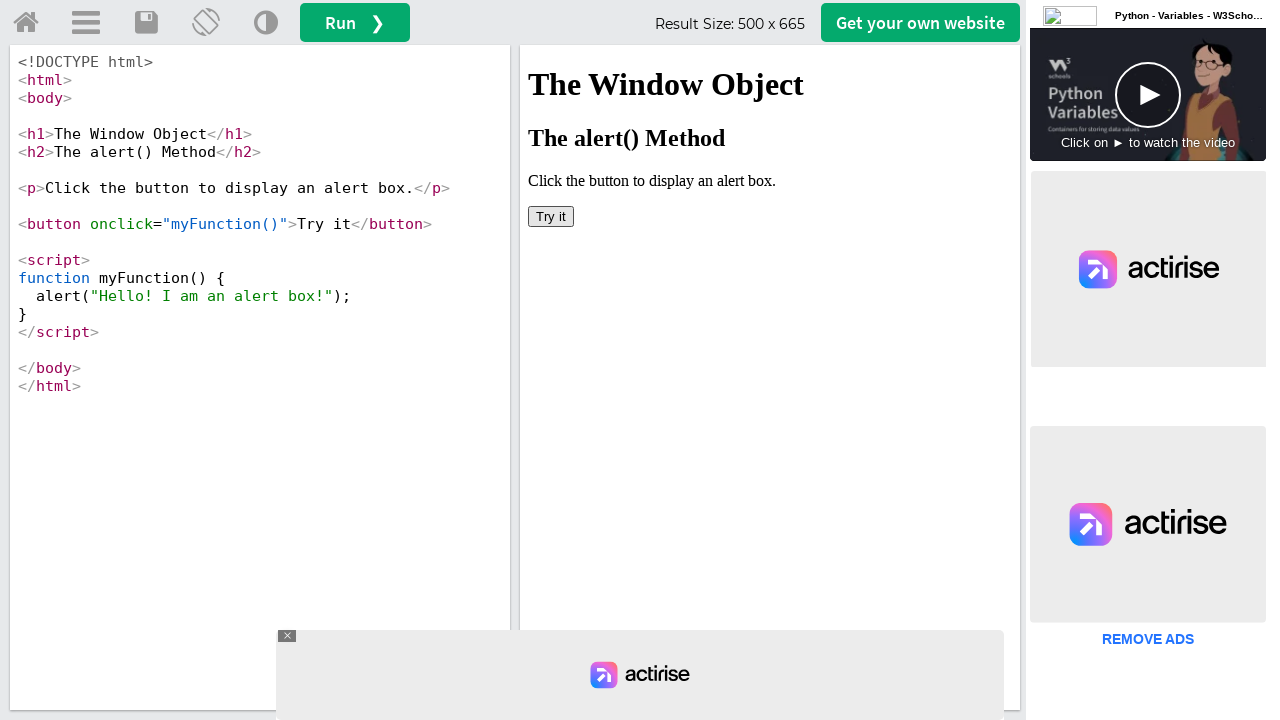

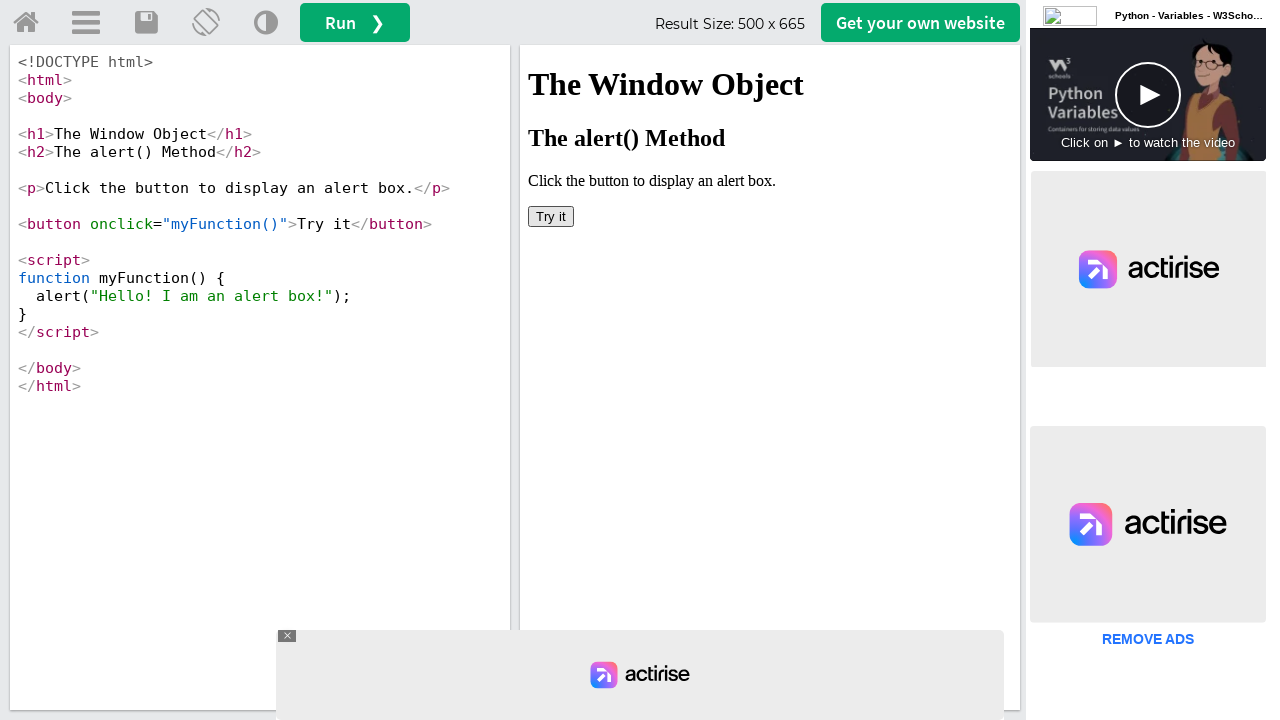